Tests the Add/Remove Elements functionality by clicking the Add Element button, verifying the Remove button appears, clicking Remove, and verifying the page heading is still visible.

Starting URL: https://testotomasyonu.com/addremove/

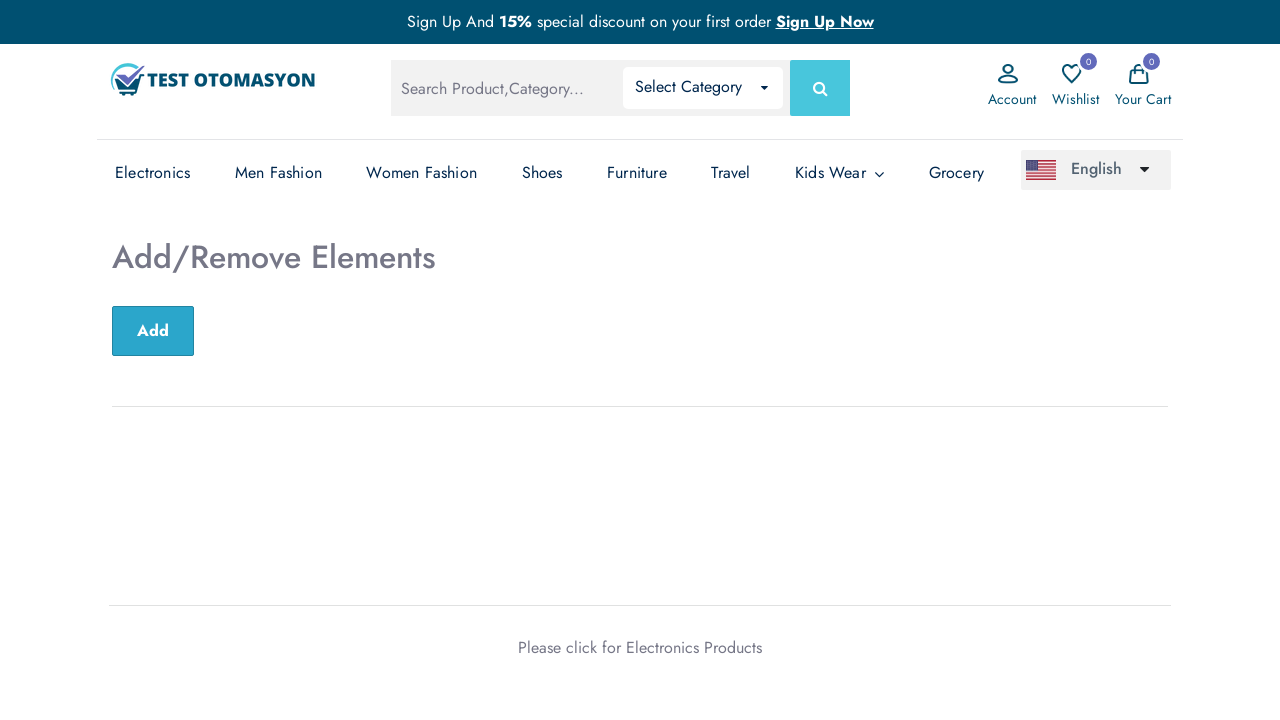

Clicked the Add Element button at (153, 331) on xpath=//*[@id='sub-btn']
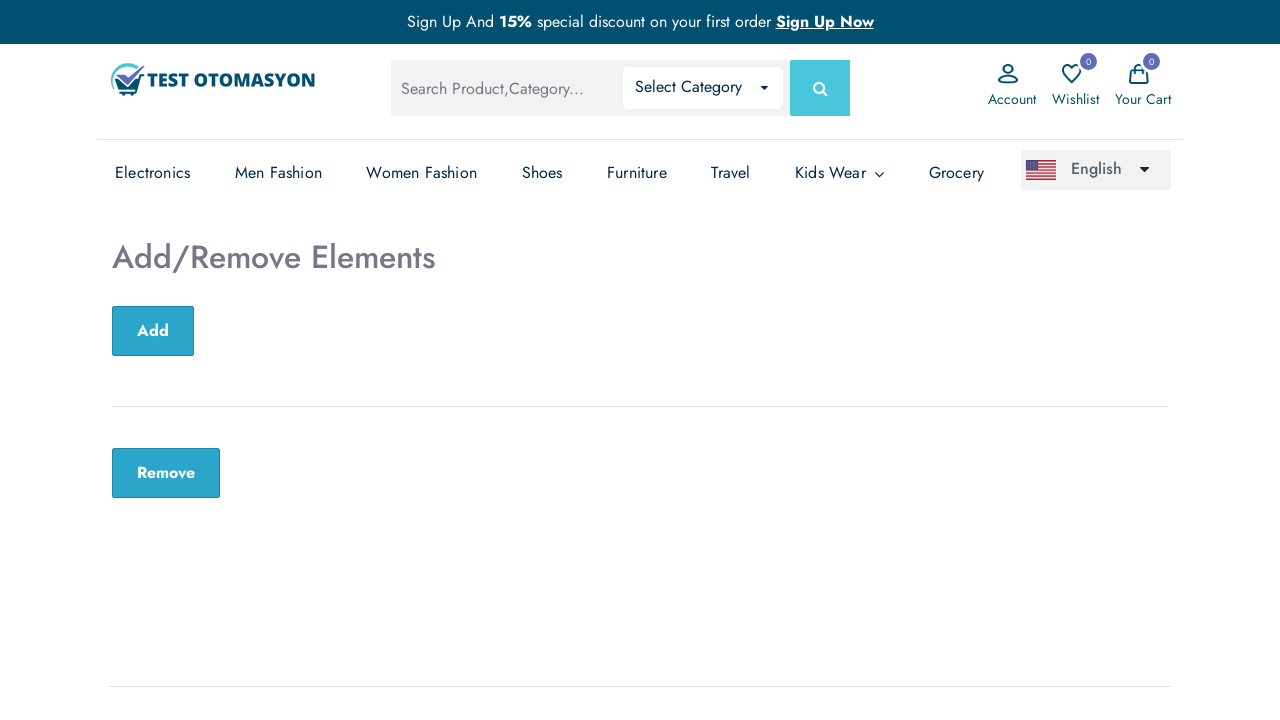

Located the Remove button element
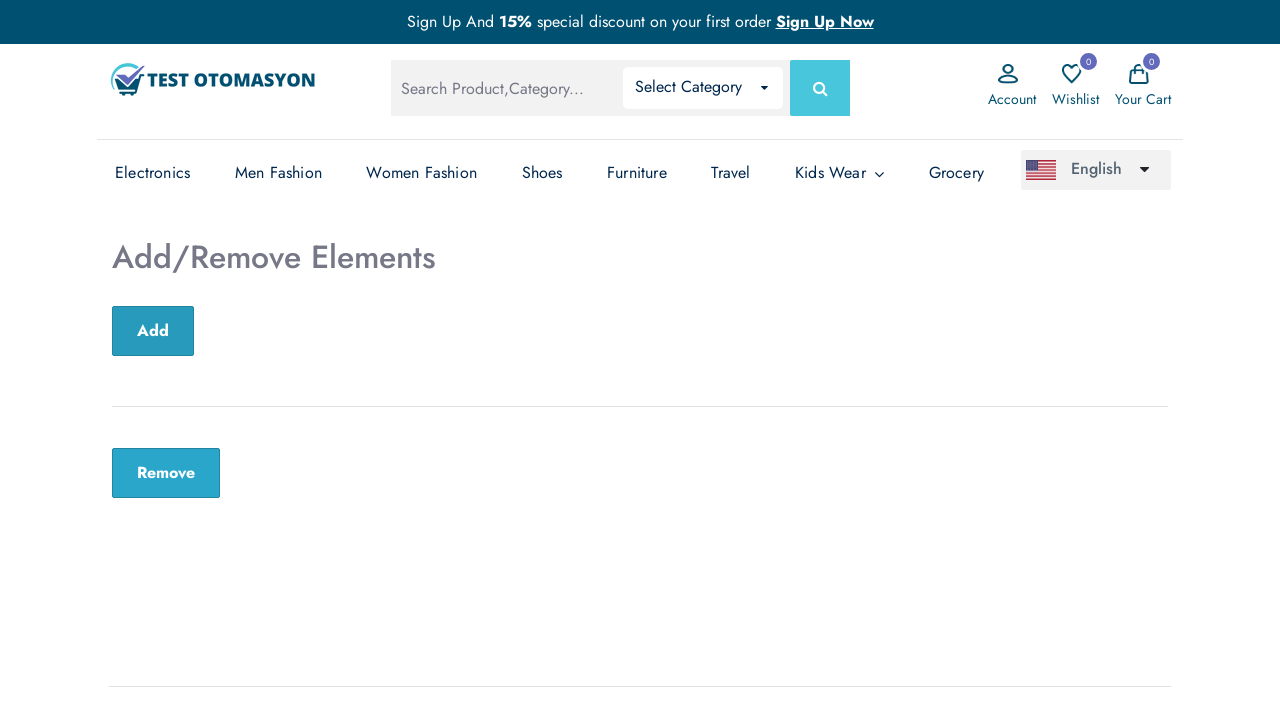

Verified Remove button is visible
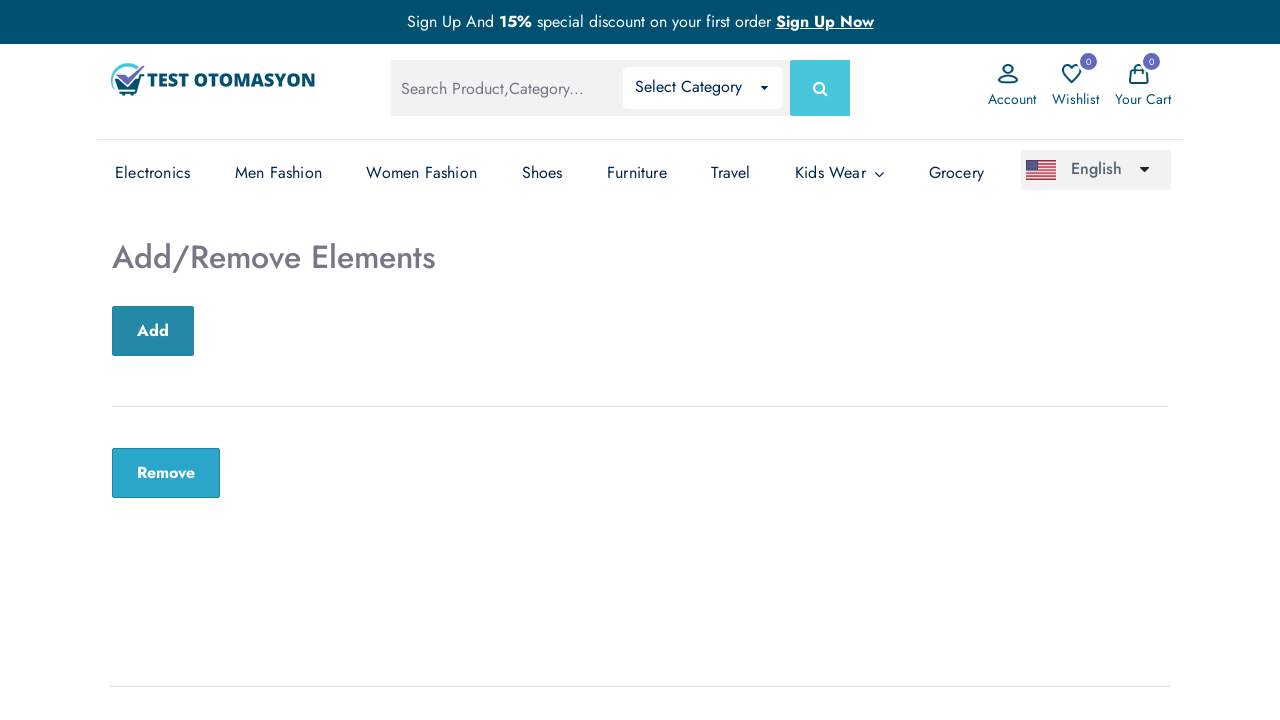

Clicked the Remove button at (166, 473) on xpath=//*[@*='remove-btn']
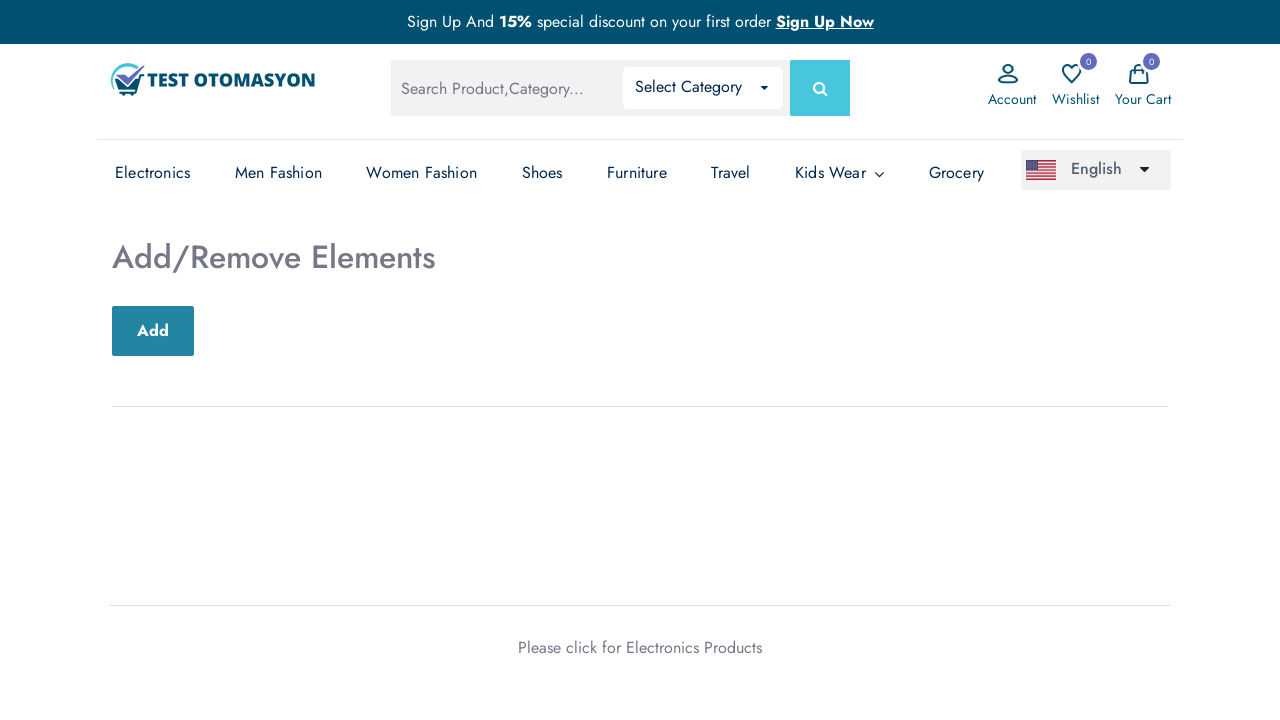

Verified 'Add/Remove Elements' heading is still visible
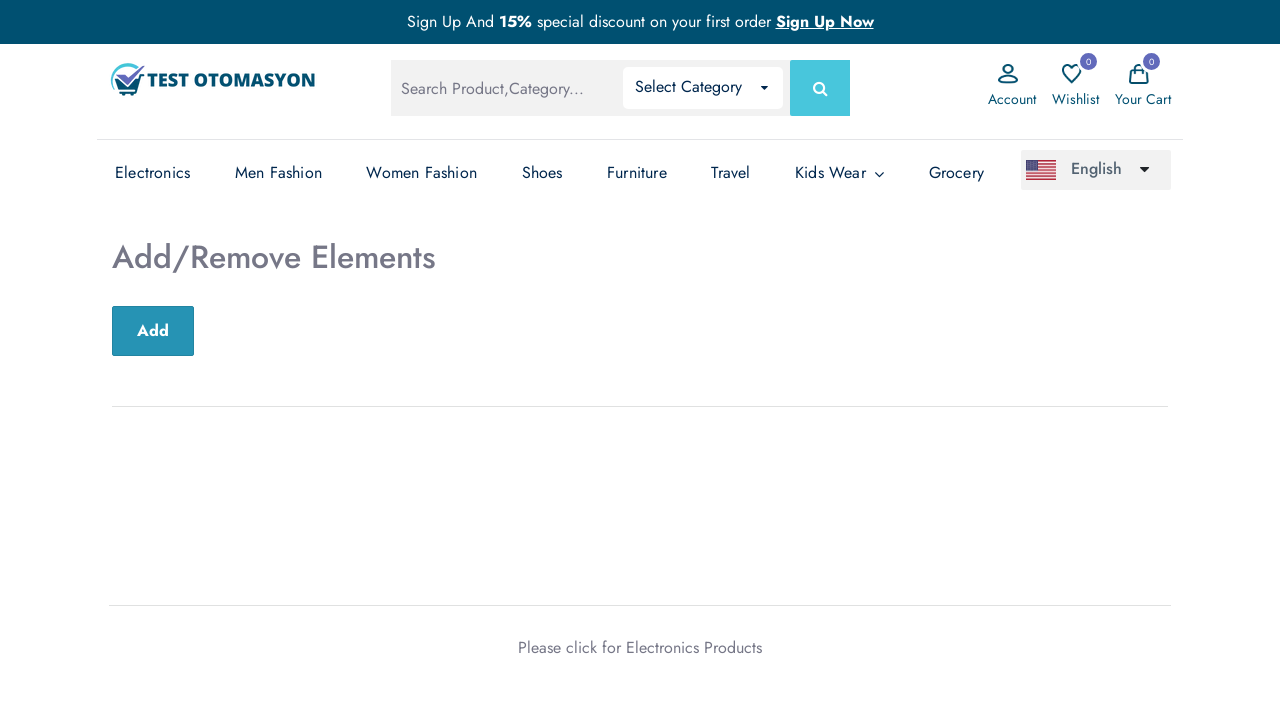

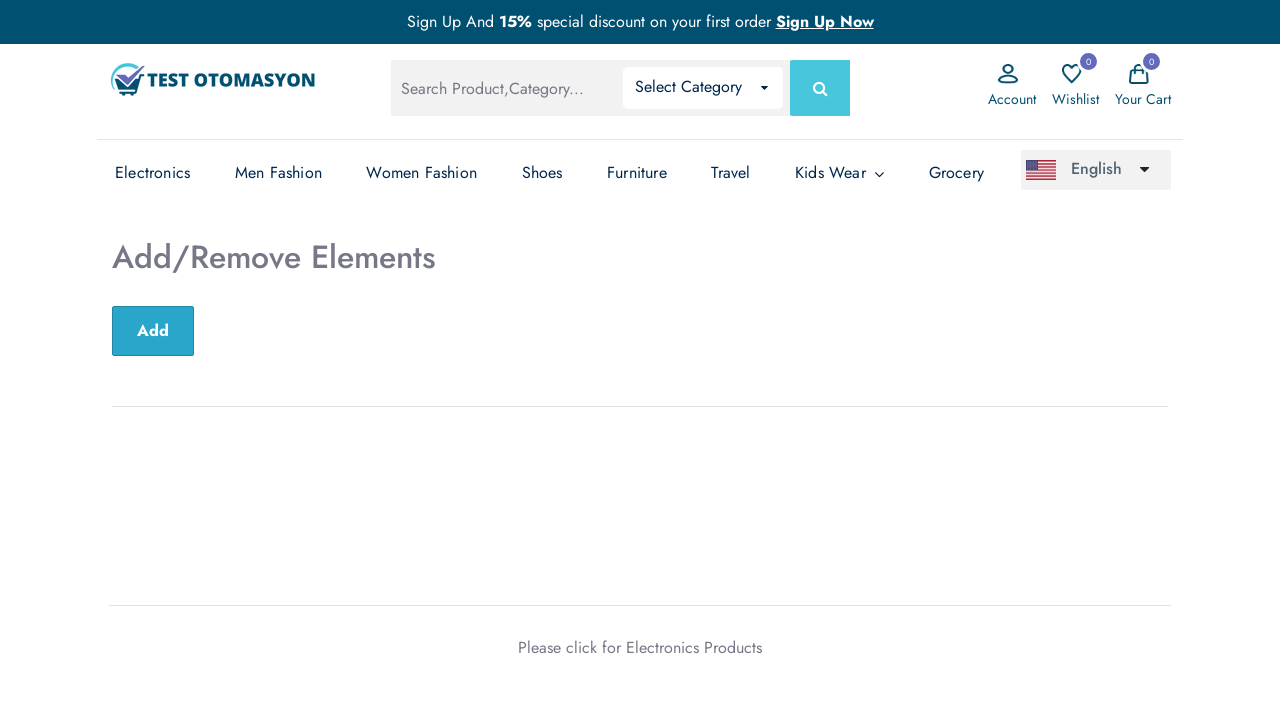